Tests window handling functionality by navigating to the Multiple Windows page, clicking a link to open a new window, switching to the new window, and verifying its title.

Starting URL: https://the-internet.herokuapp.com/

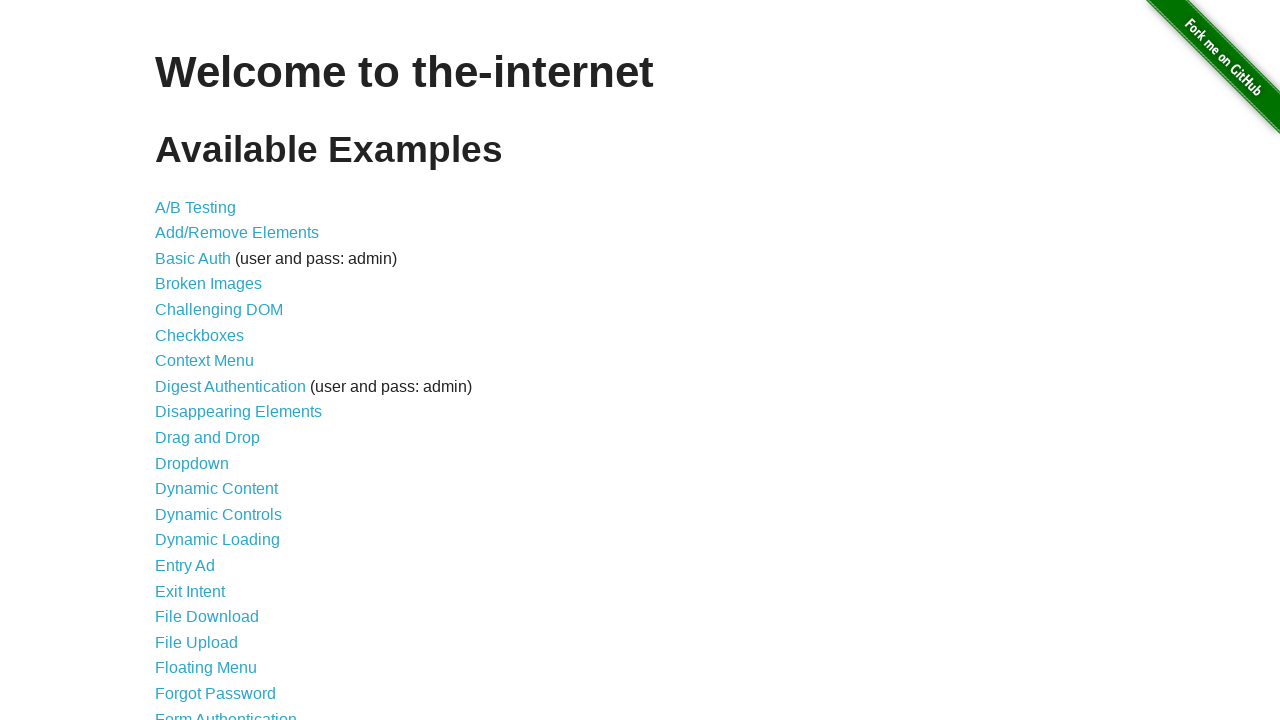

Clicked on 'Multiple Windows' link at (218, 369) on text=Multiple Windows
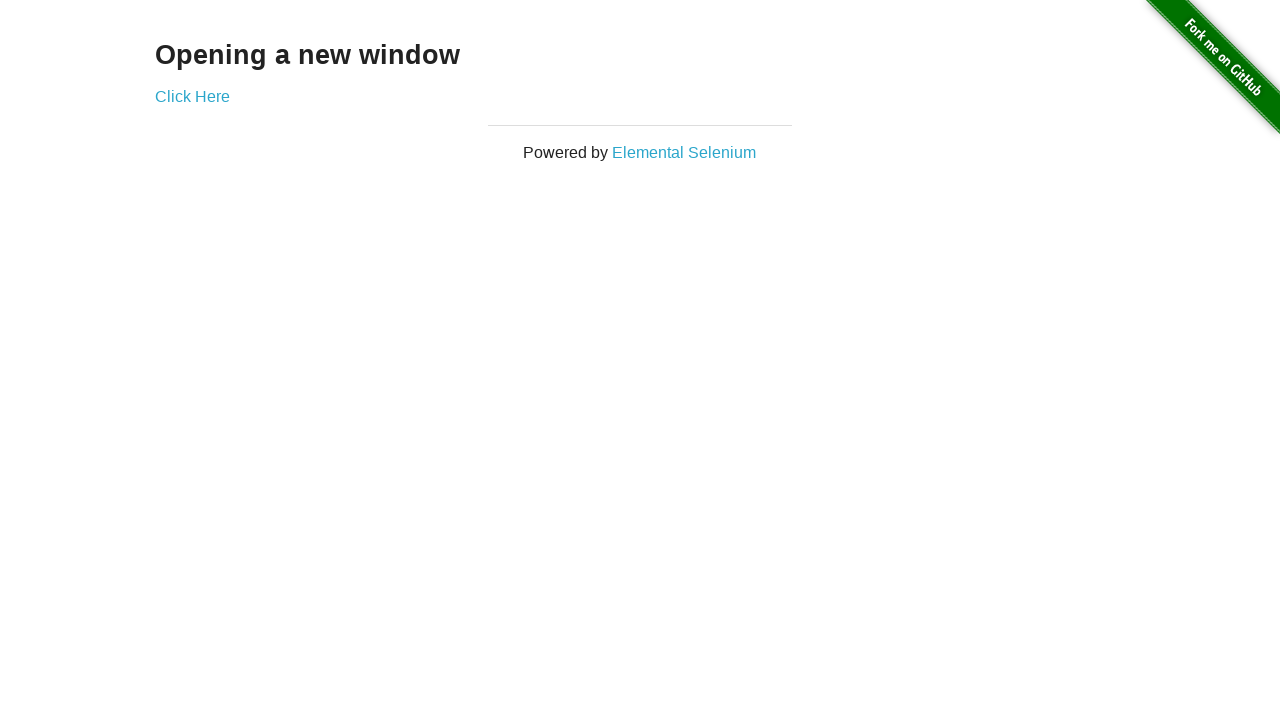

Multiple Windows page loaded and heading element found
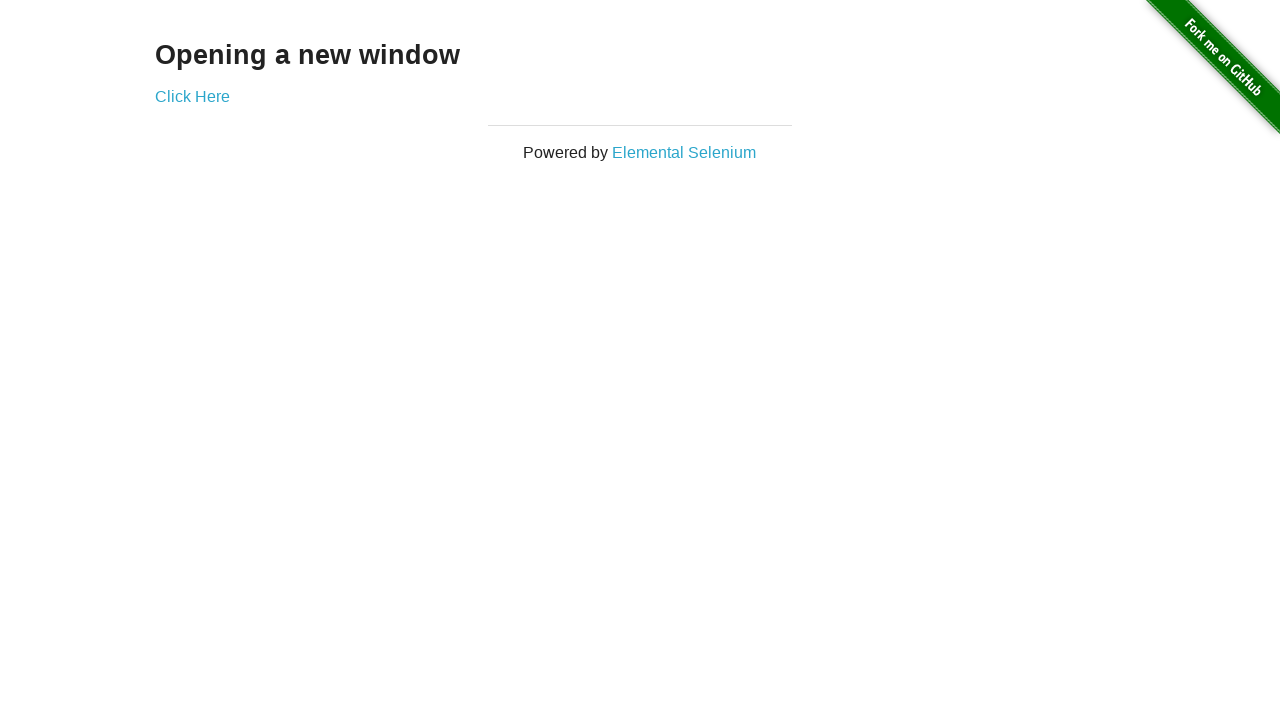

Clicked 'Click Here' link to open a new window at (192, 96) on text=Click Here
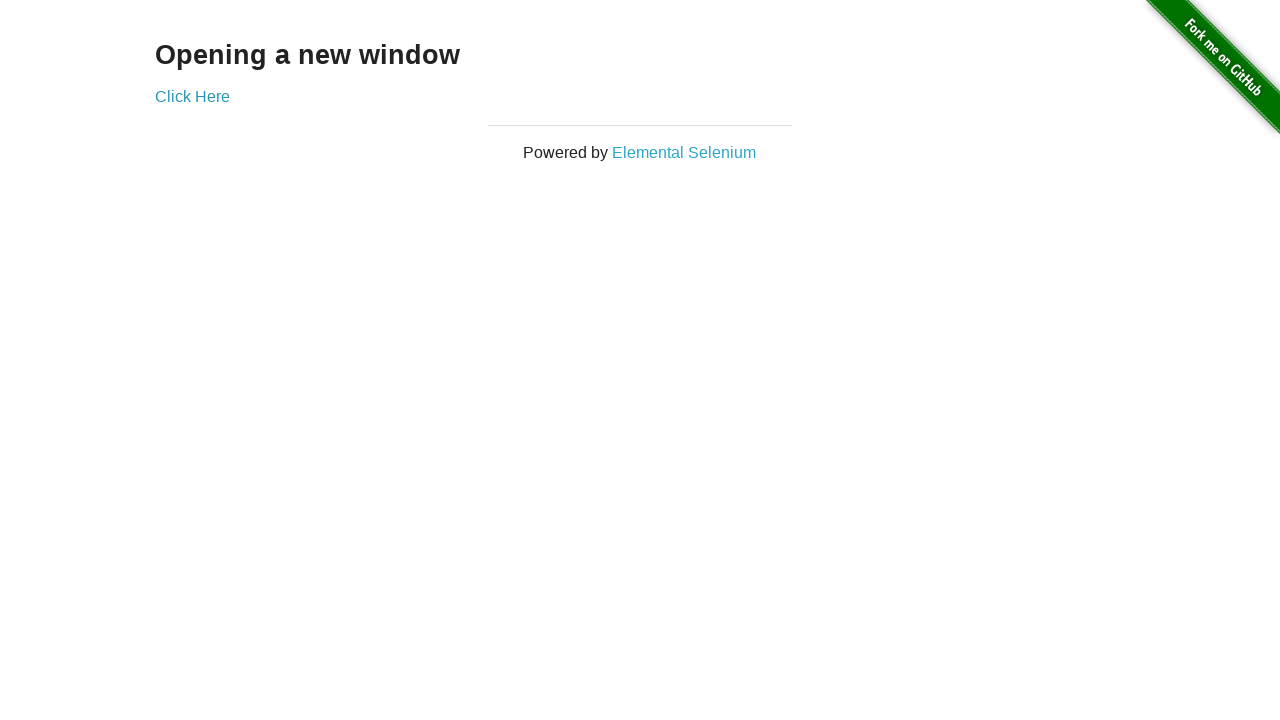

Switched to the new window
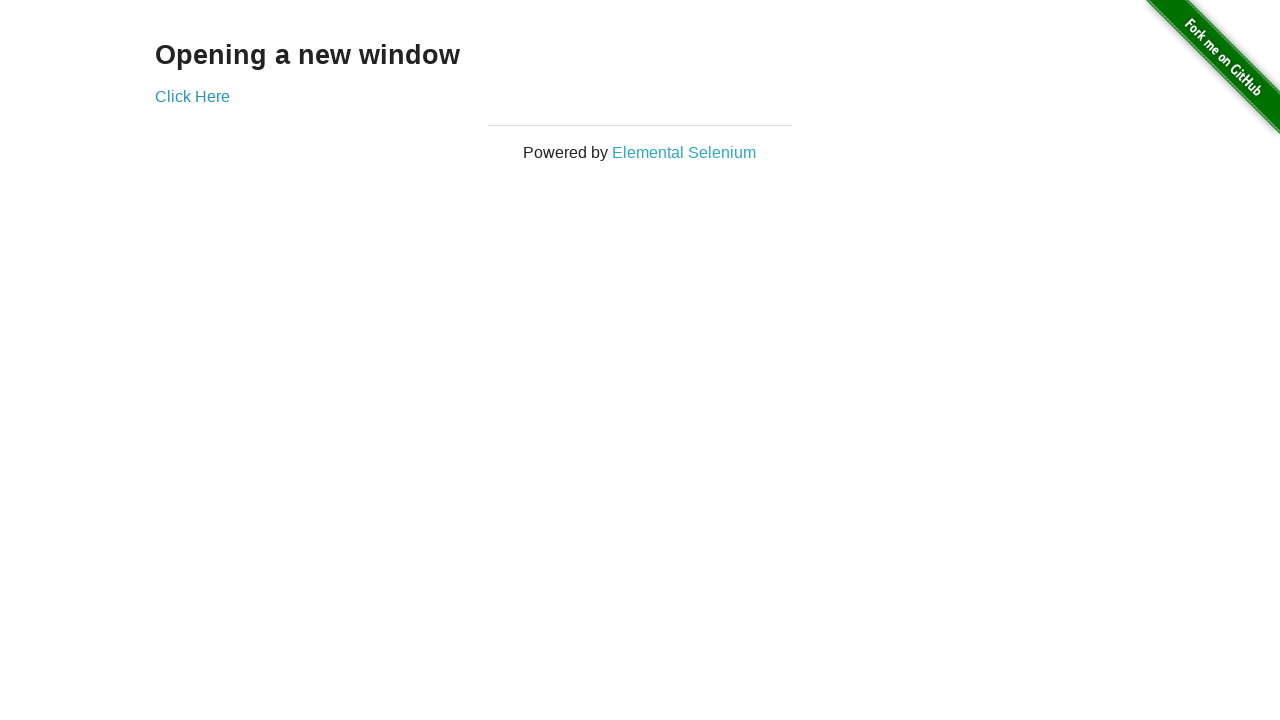

New window page loaded completely
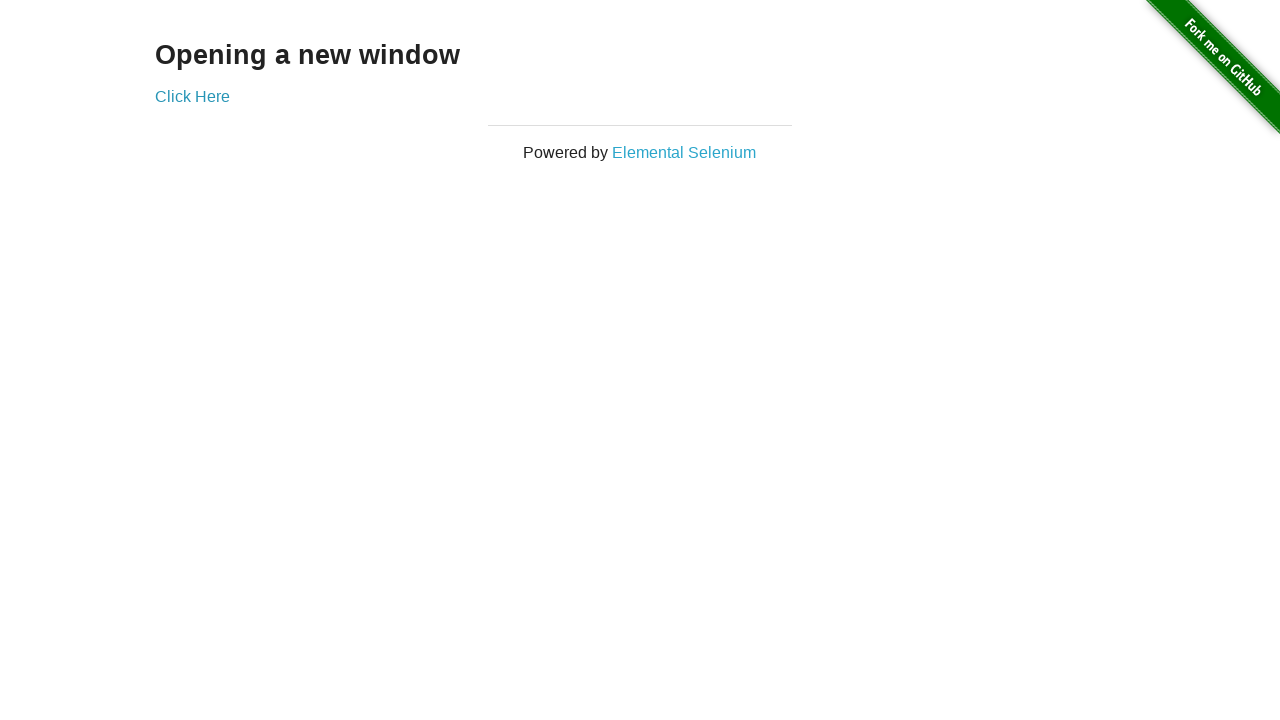

Verified new window title is 'New Window'
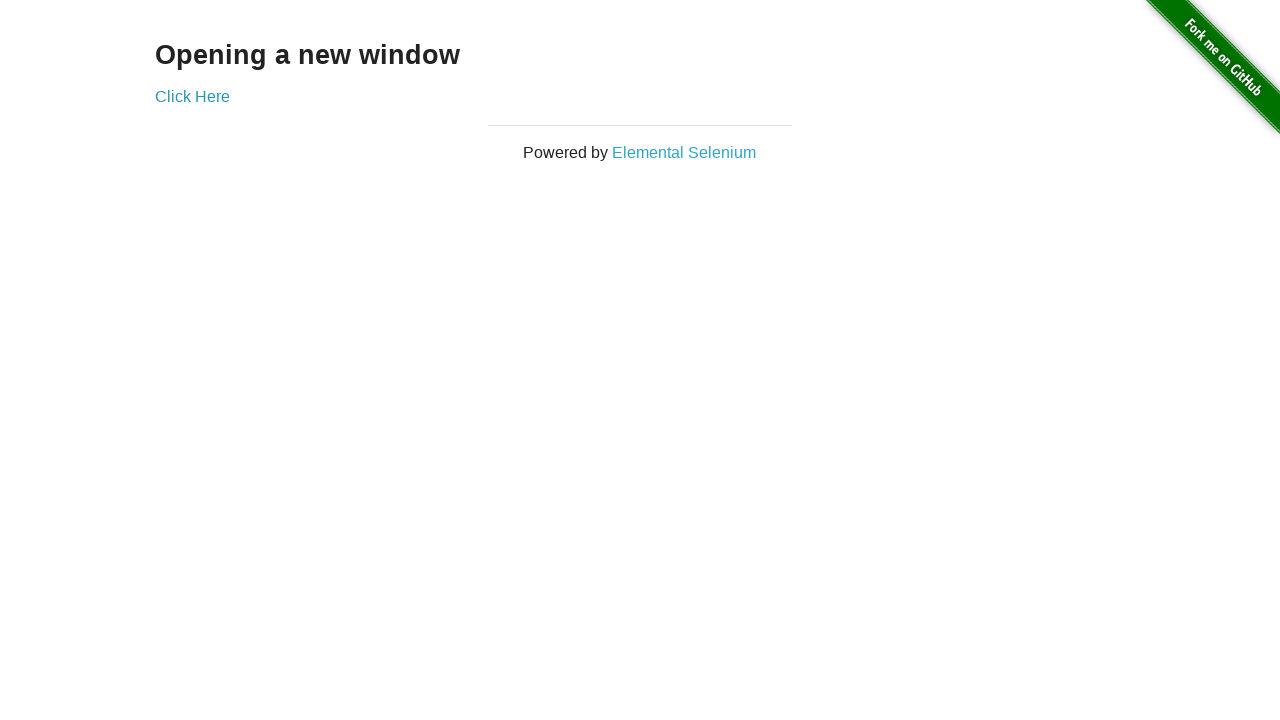

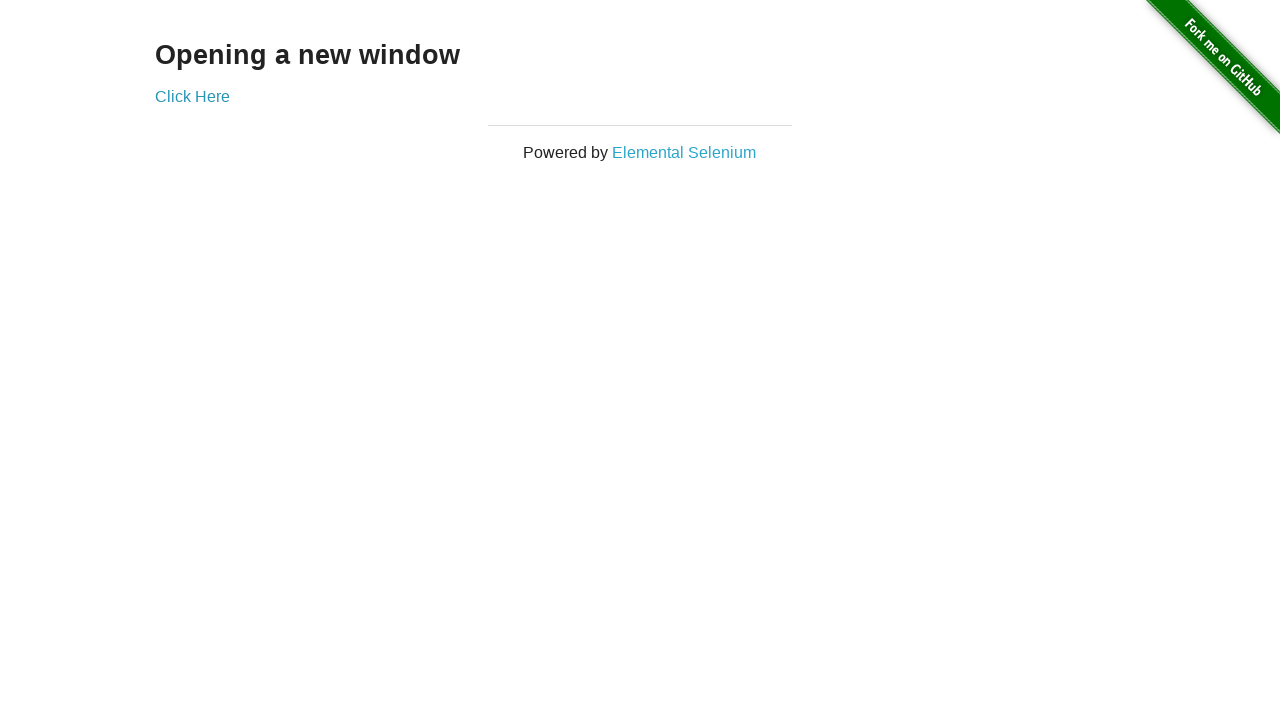